Tests opening a new window by clicking a link that opens a new browser tab/window

Starting URL: https://the-internet.herokuapp.com/windows

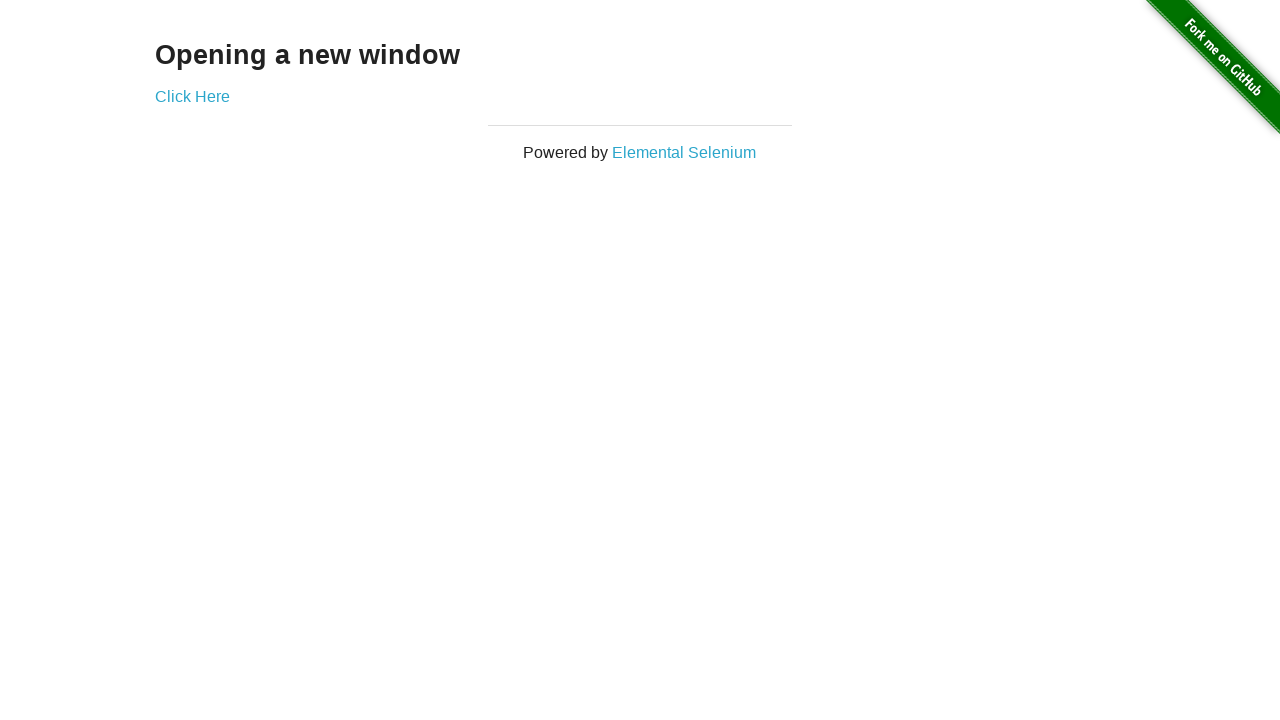

Clicked 'Click Here' link to open new window at (192, 96) on text=Click Here
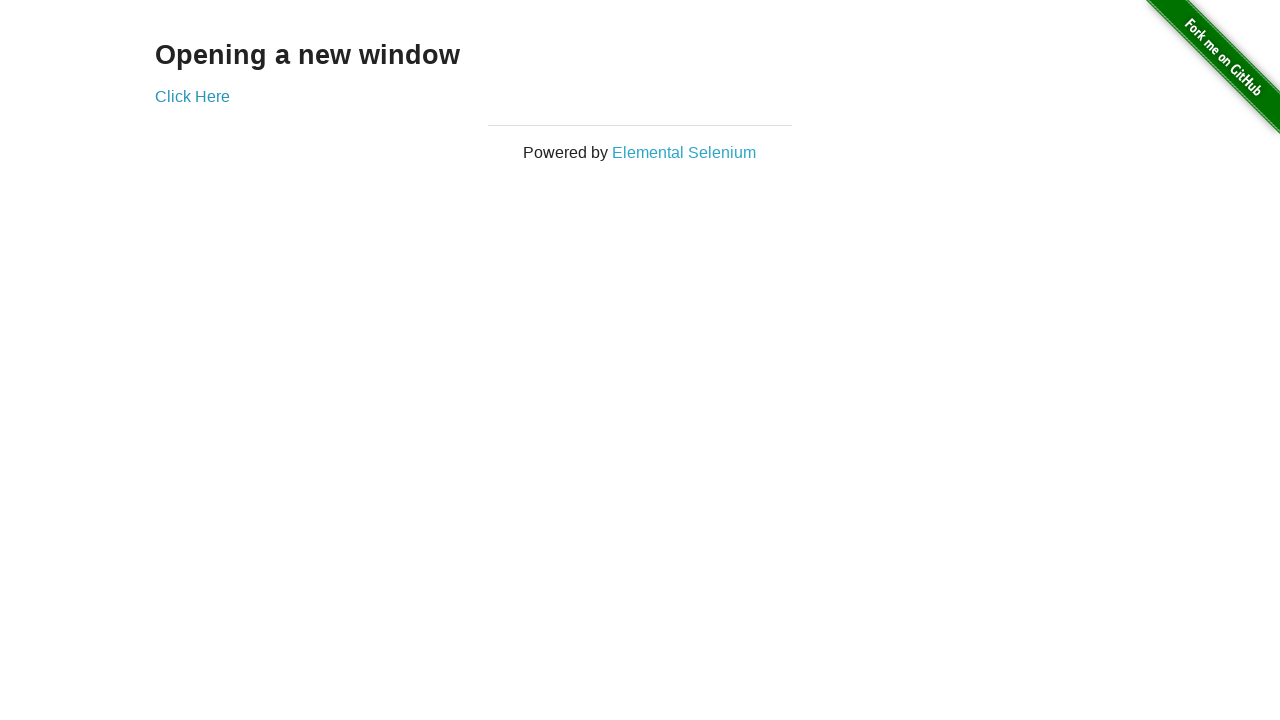

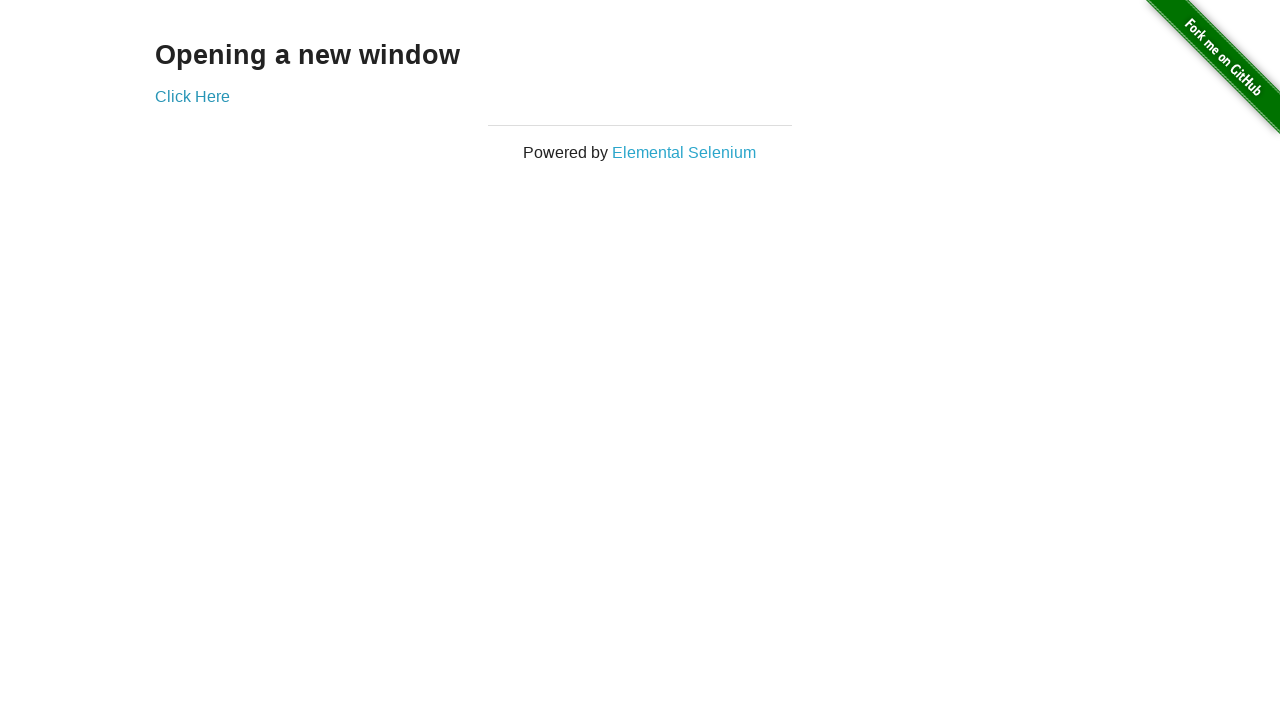